Verifies that the login form tab button is present on the Rostelecom passport page

Starting URL: https://b2c.passport.rt.ru/

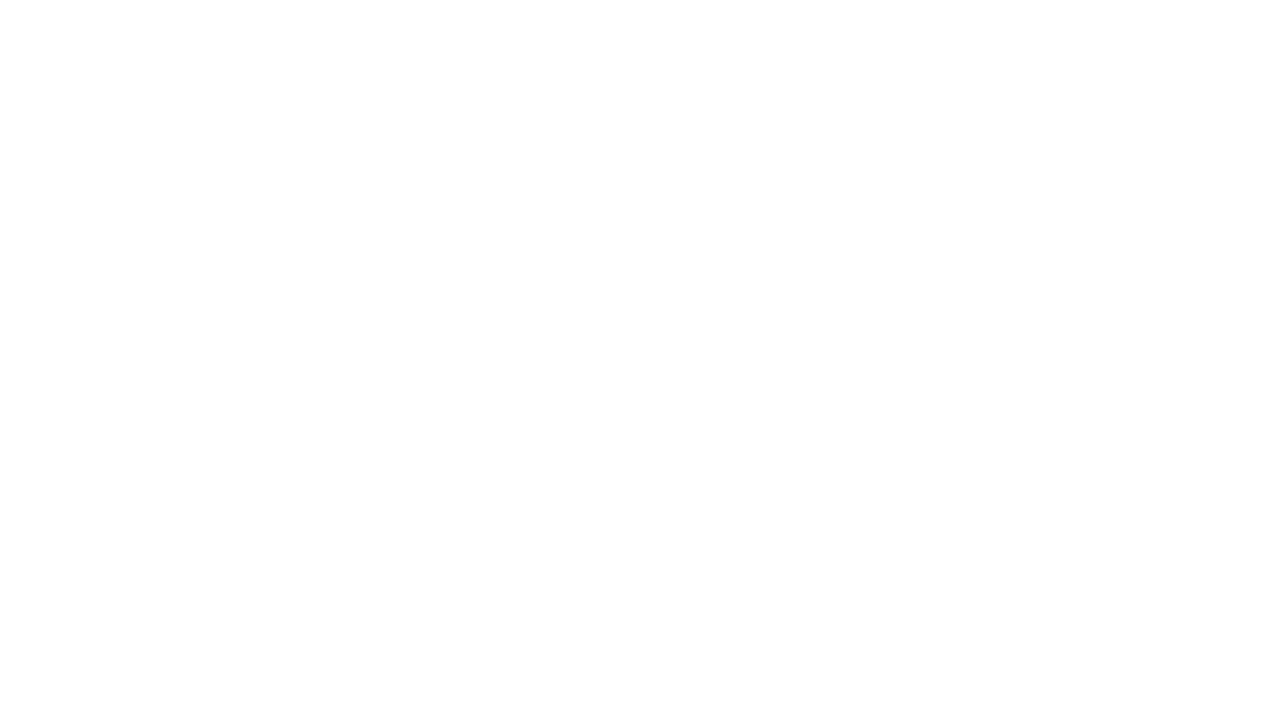

Waited for login form tab button with ID 't-btn-tab-login' to be present
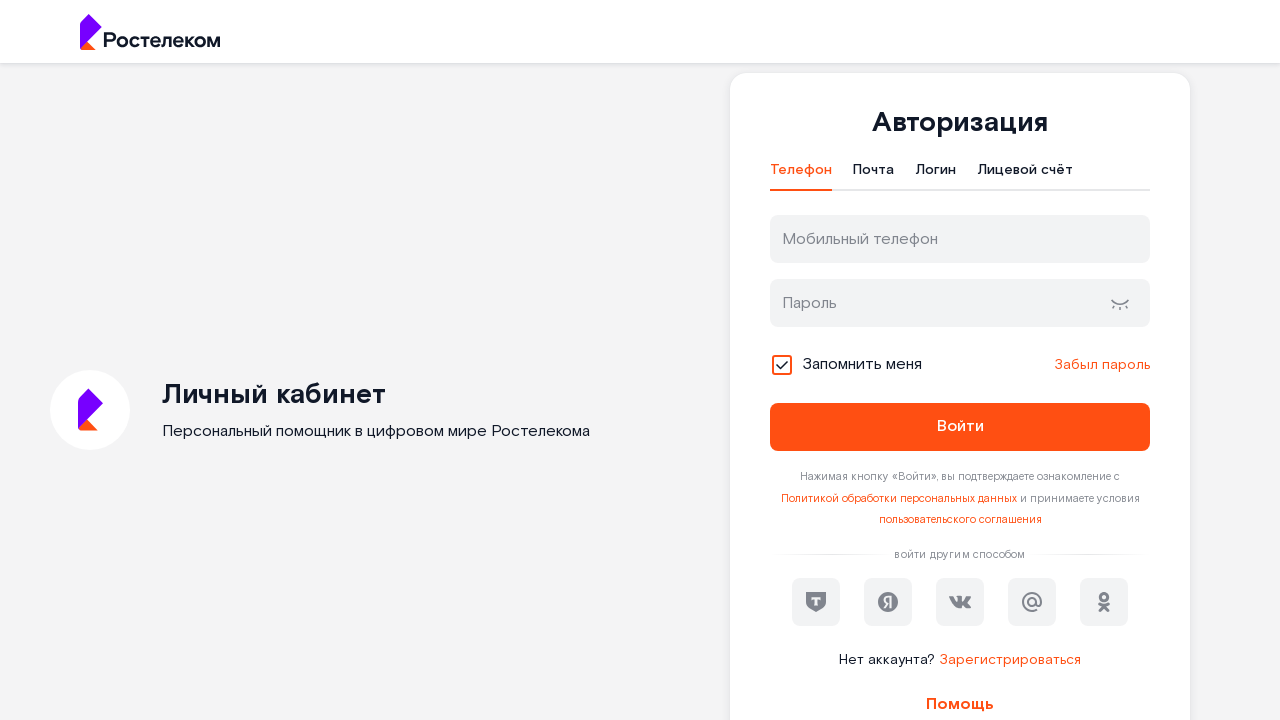

Verified that login form tab button is present
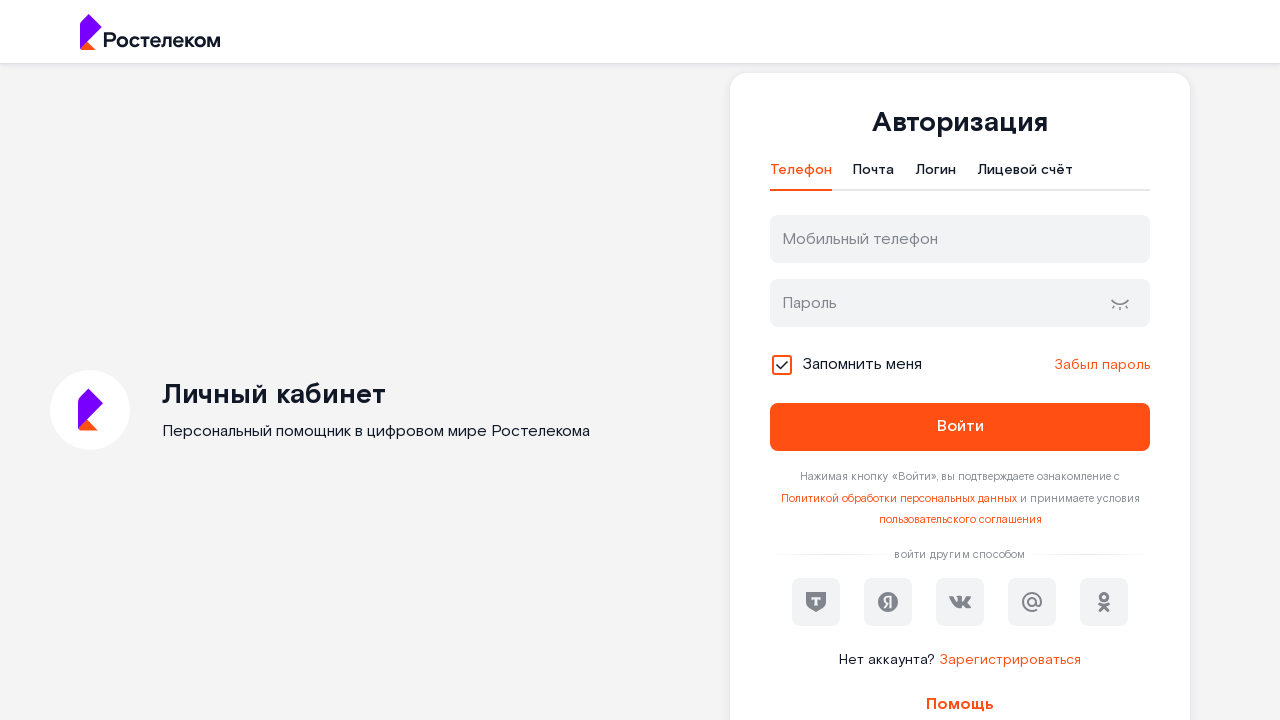

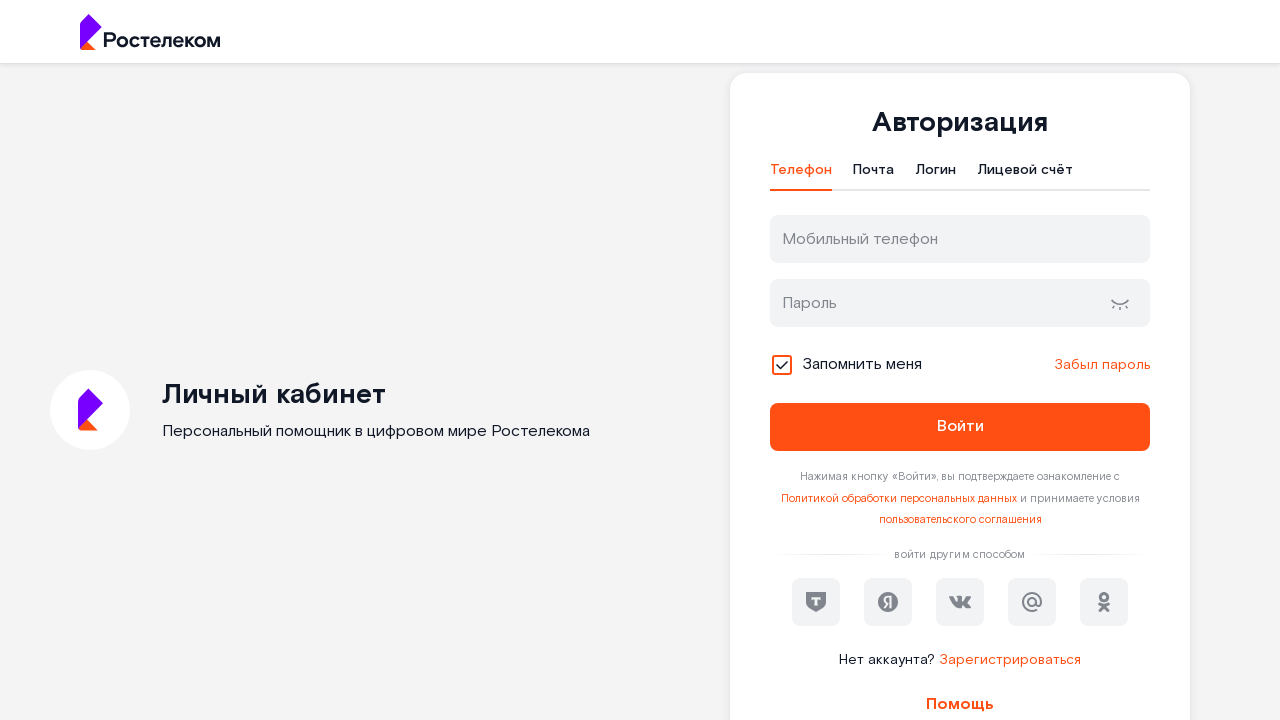